Tests network response interception by mocking the response body and verifying the modified content appears on the page

Starting URL: https://www.selenium.dev

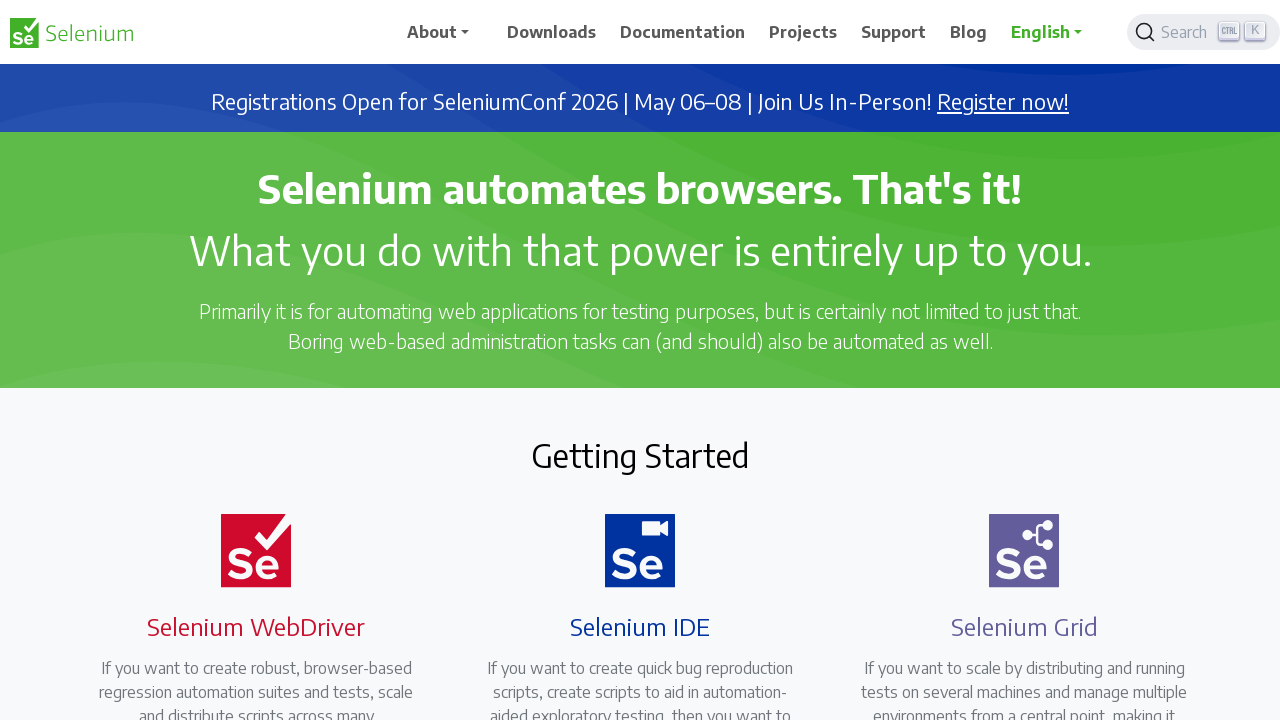

Set up network route interception to mock all responses with custom body
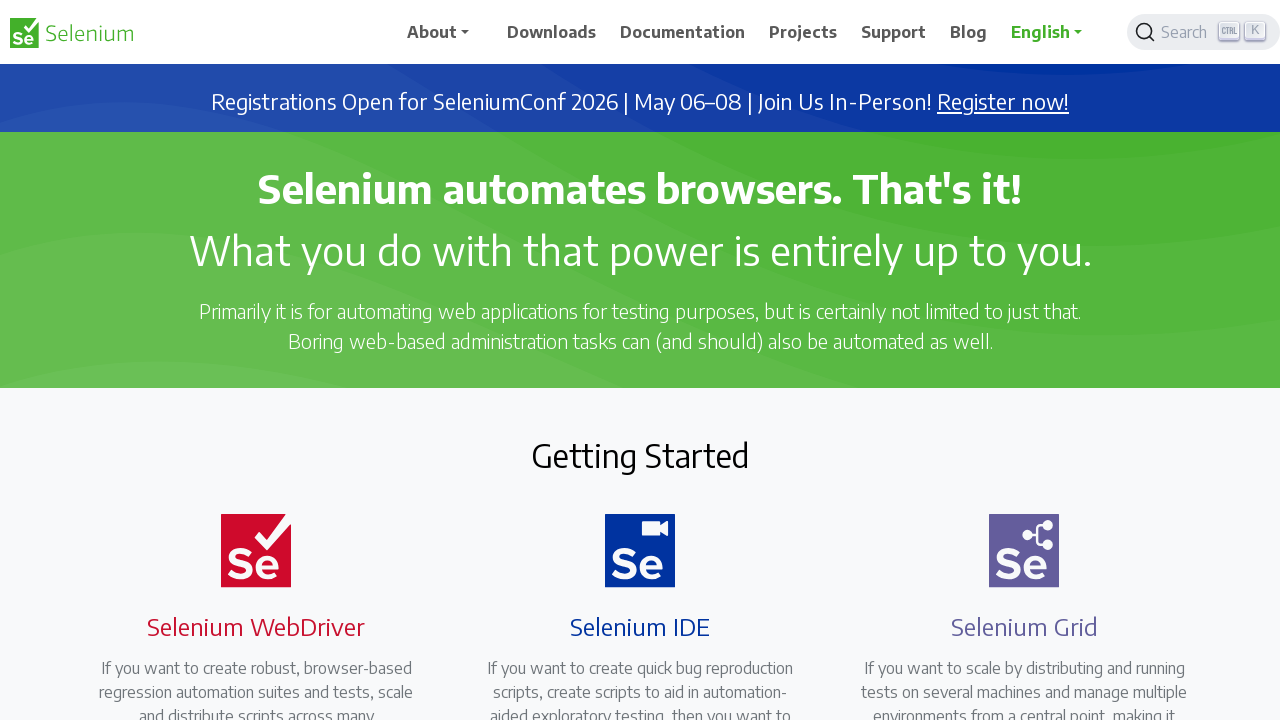

Navigated to https://www.selenium.dev with active route interception
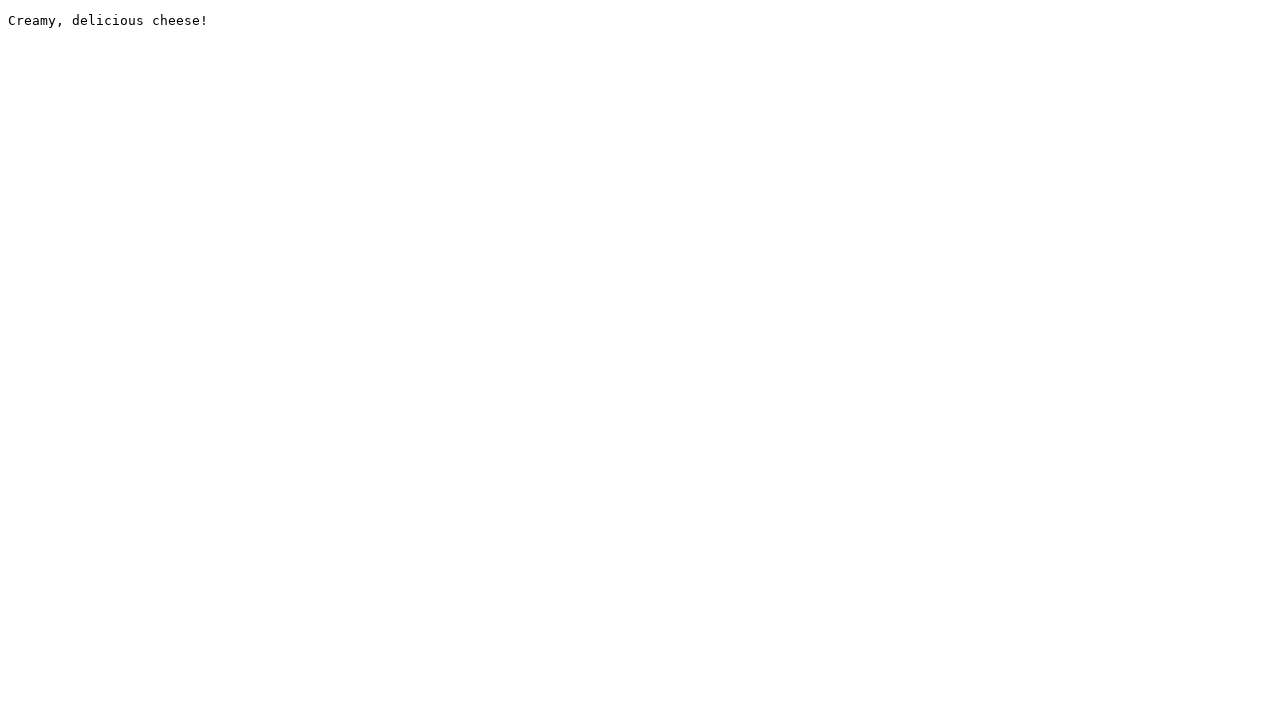

Verified mocked response body 'delicious cheese' appears in page content
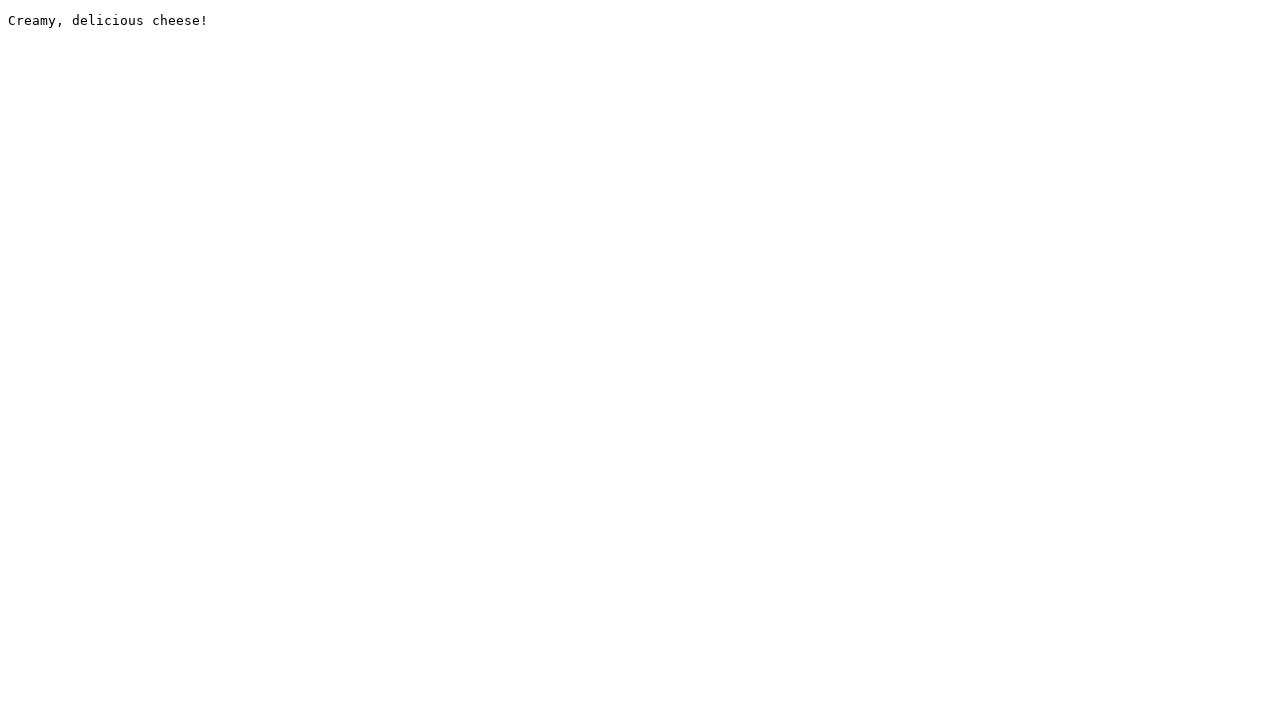

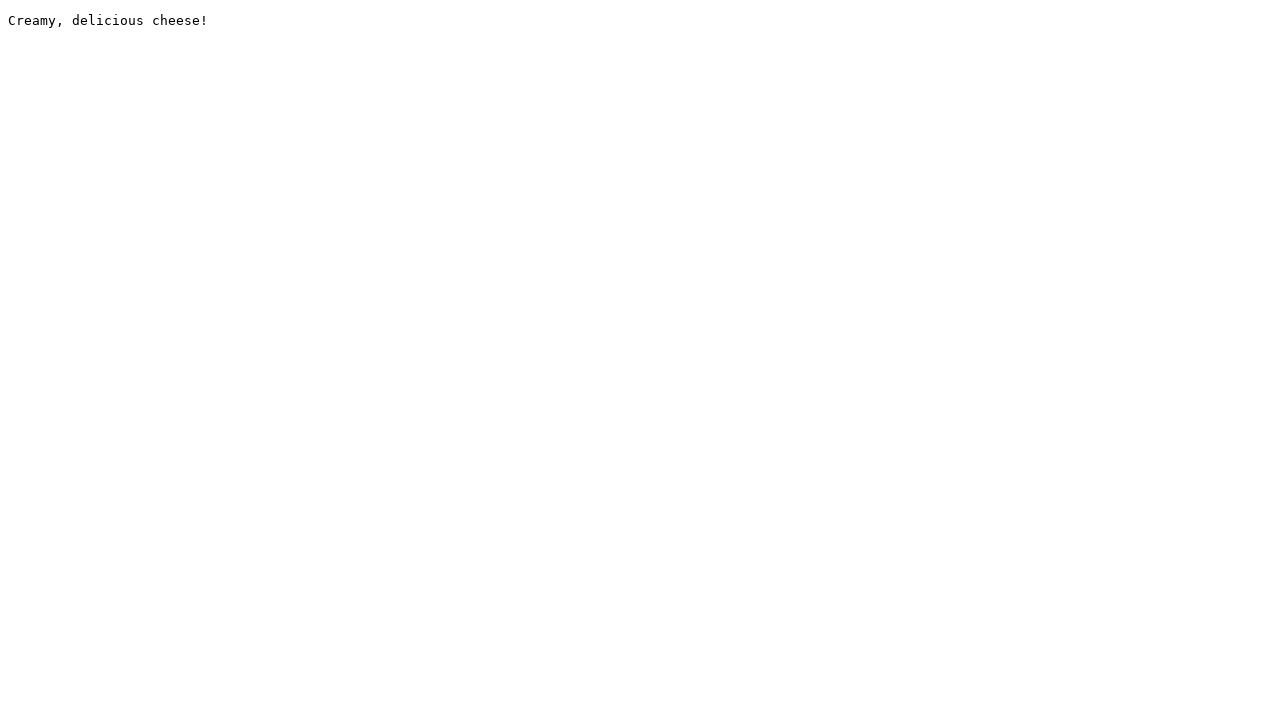